Tests JavaScript alert handling by triggering a confirmation alert and dismissing it using the cancel button

Starting URL: https://the-internet.herokuapp.com/javascript_alerts

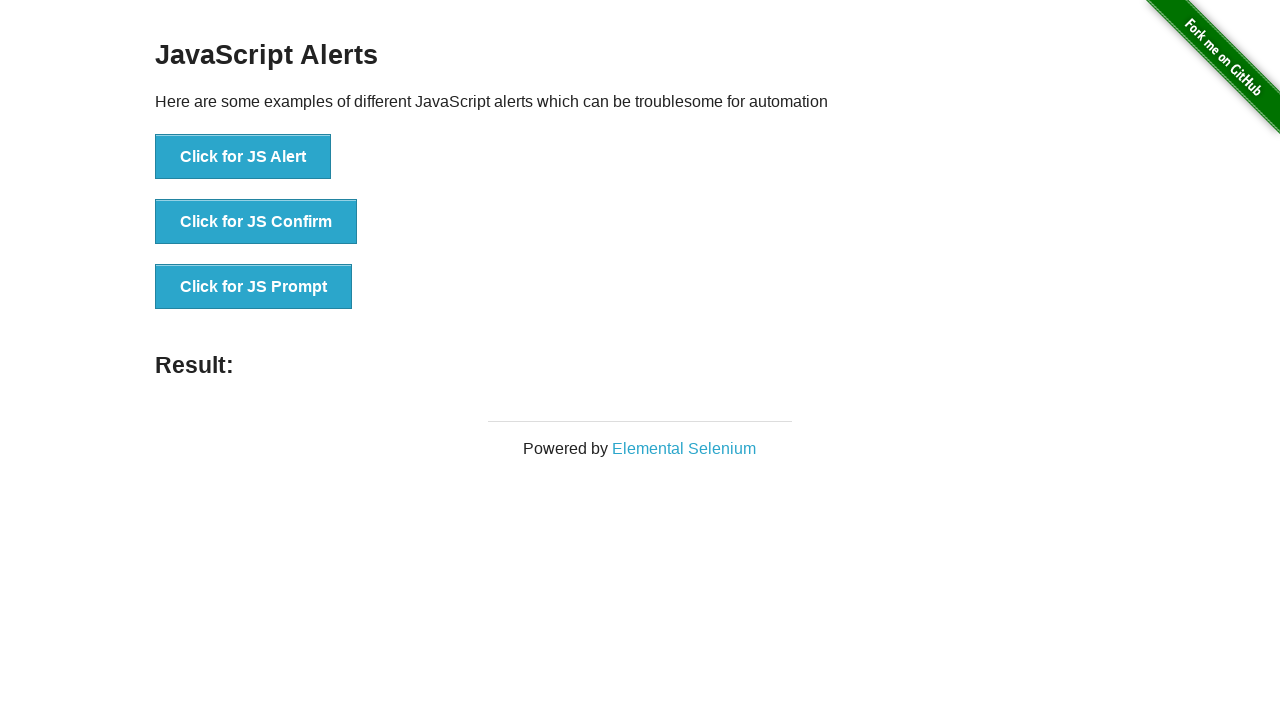

Clicked button to trigger JS Confirm alert at (256, 222) on xpath=//button[normalize-space()='Click for JS Confirm']
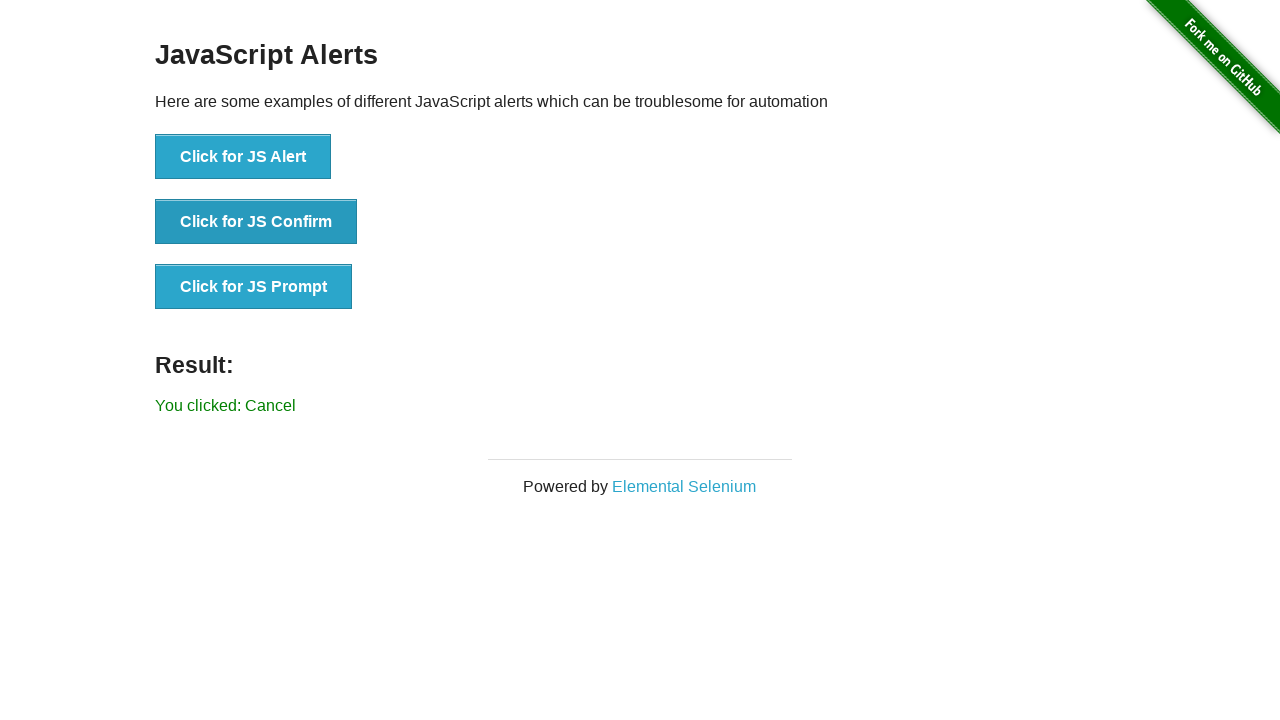

Registered dialog handler to dismiss alerts
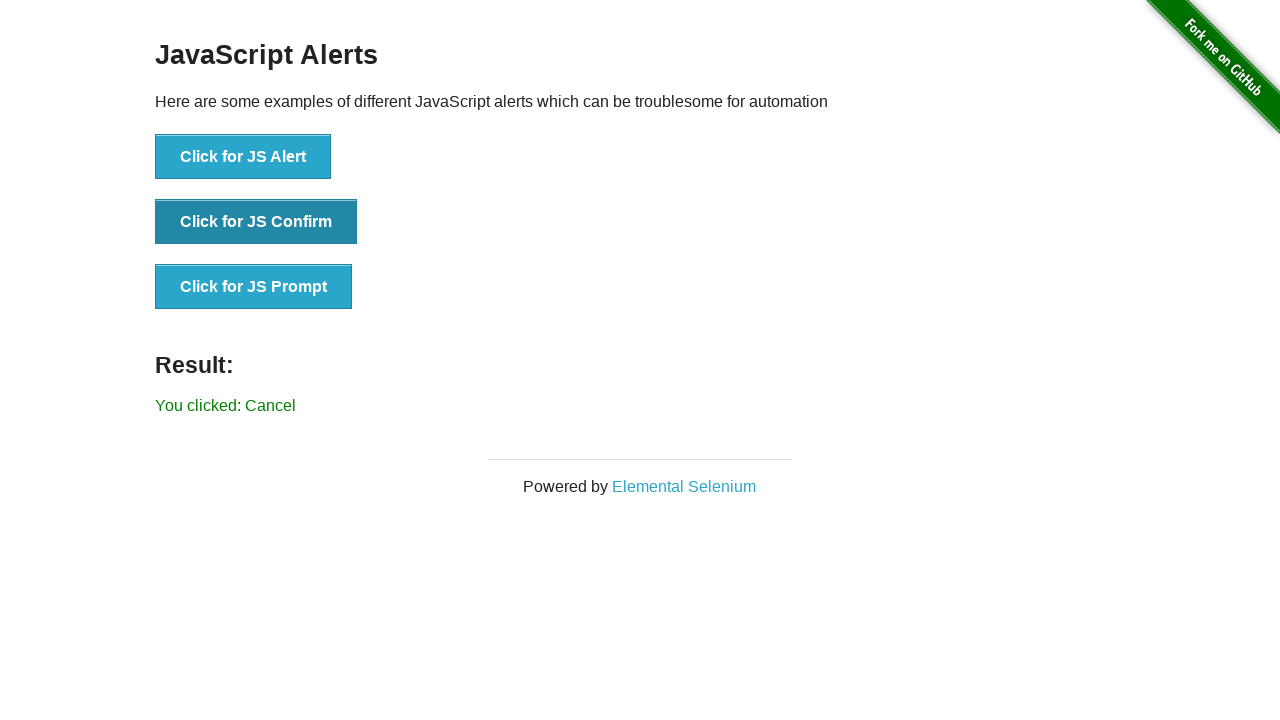

Clicked button to trigger JS Confirm alert and dismiss it with cancel button at (256, 222) on xpath=//button[normalize-space()='Click for JS Confirm']
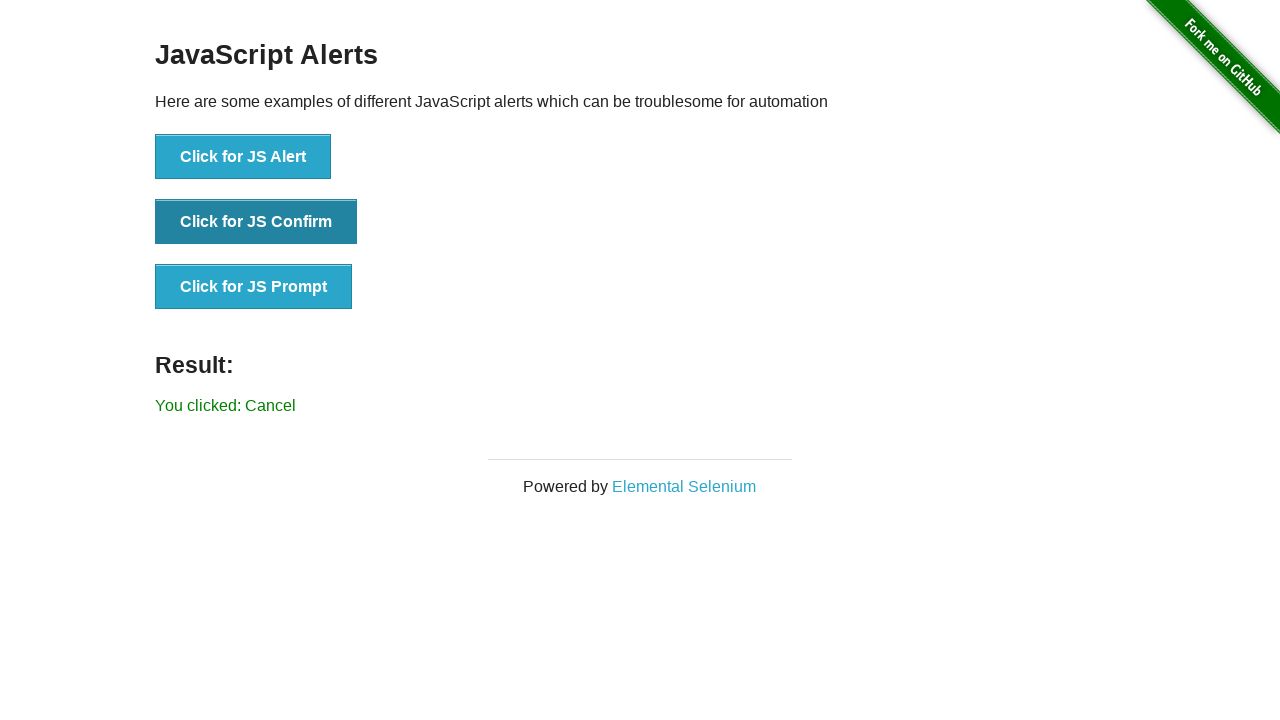

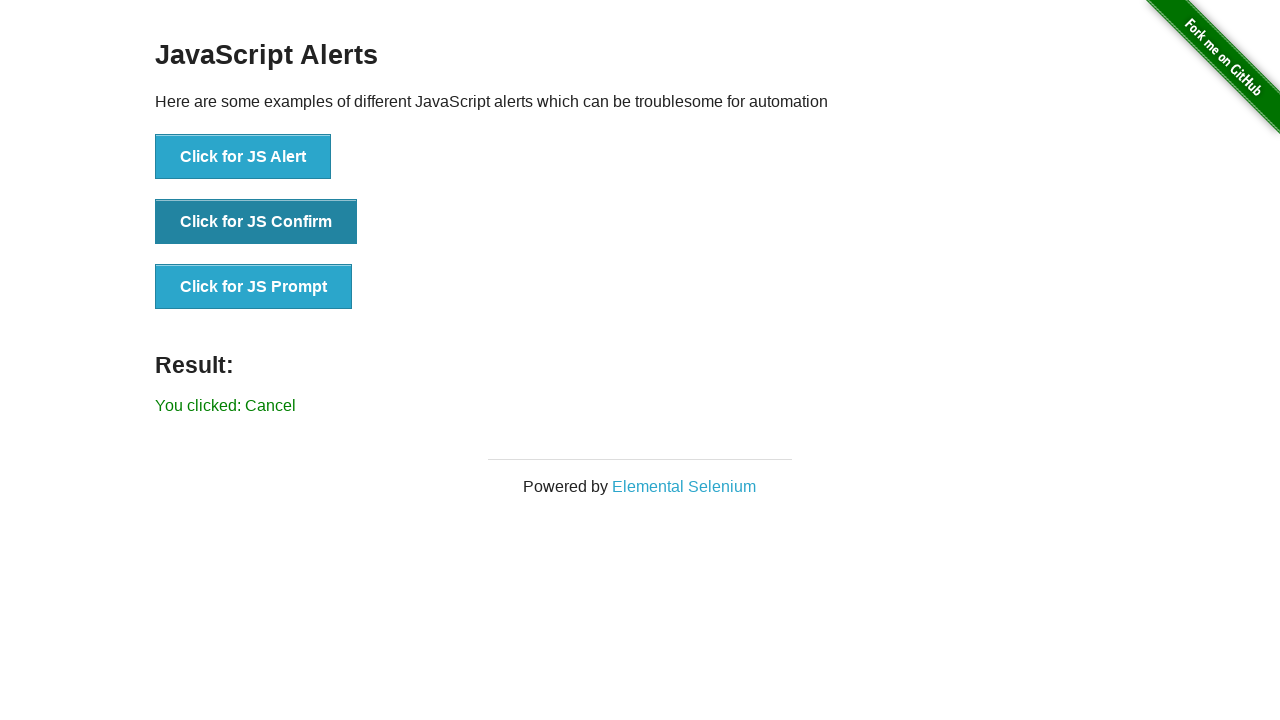